Tests that the complete all checkbox updates state when individual items are completed or cleared

Starting URL: https://demo.playwright.dev/todomvc

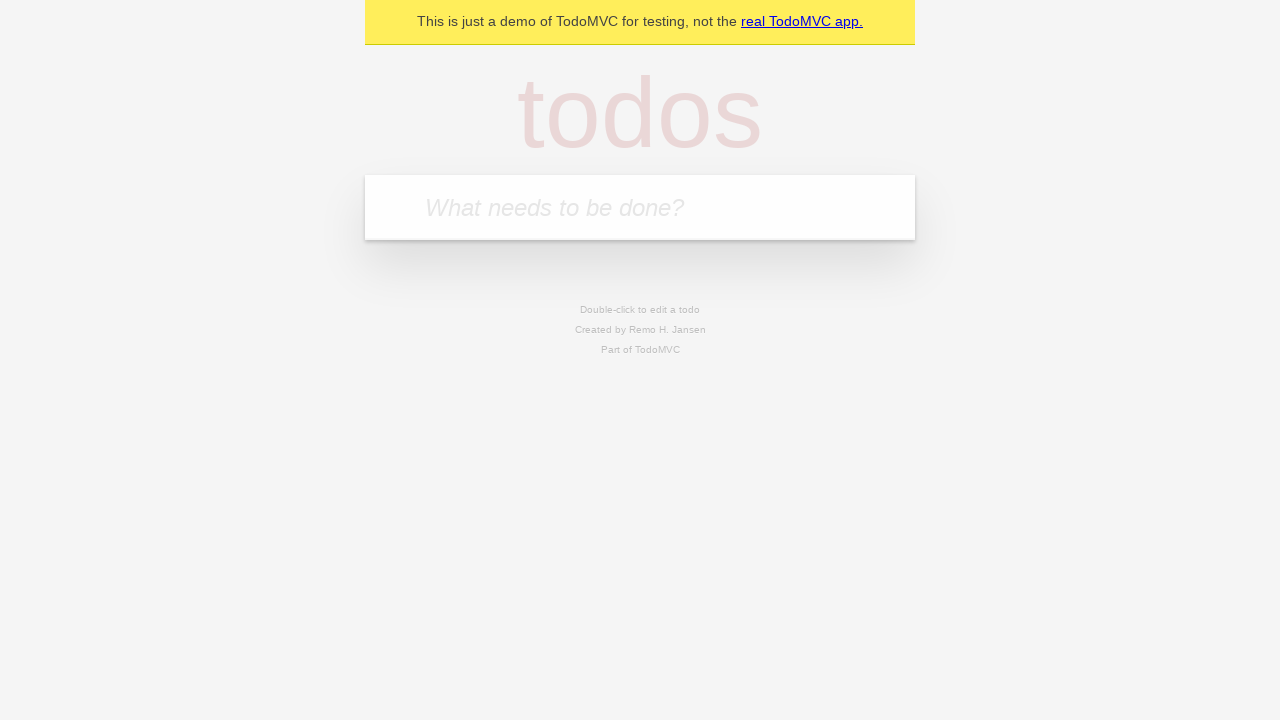

Filled todo input with 'buy some cheese' on internal:attr=[placeholder="What needs to be done?"i]
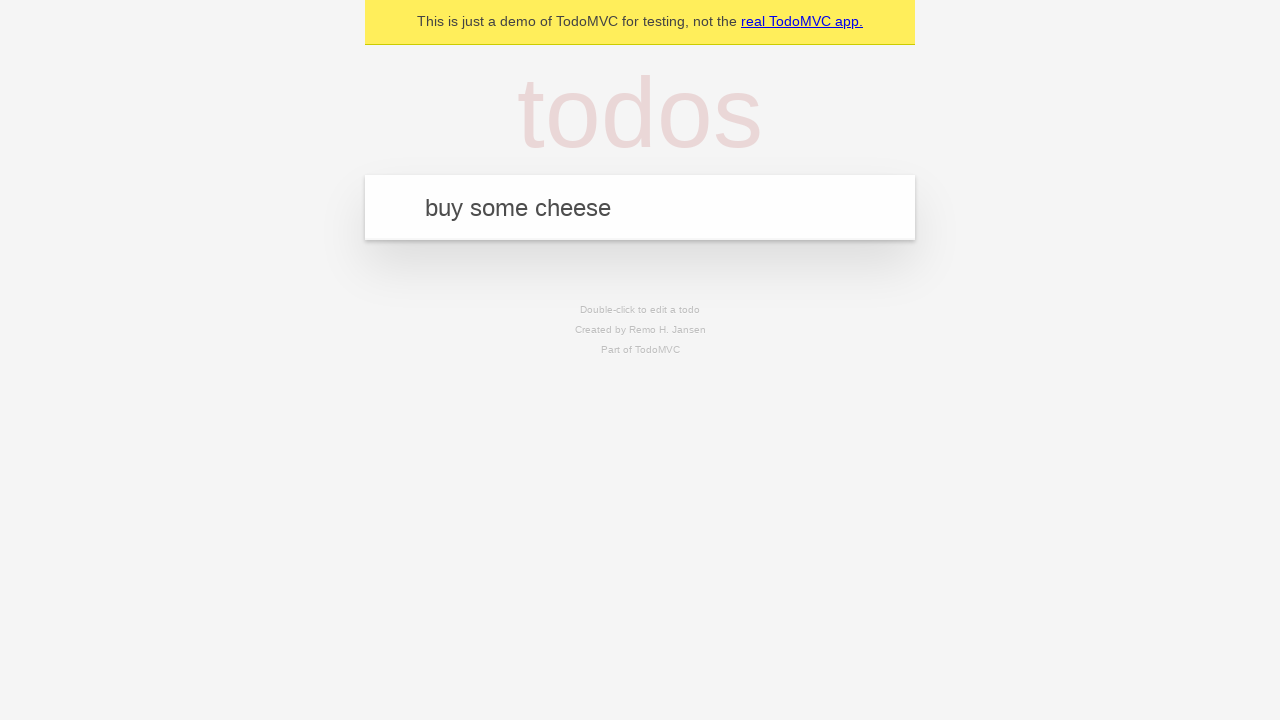

Pressed Enter to create first todo on internal:attr=[placeholder="What needs to be done?"i]
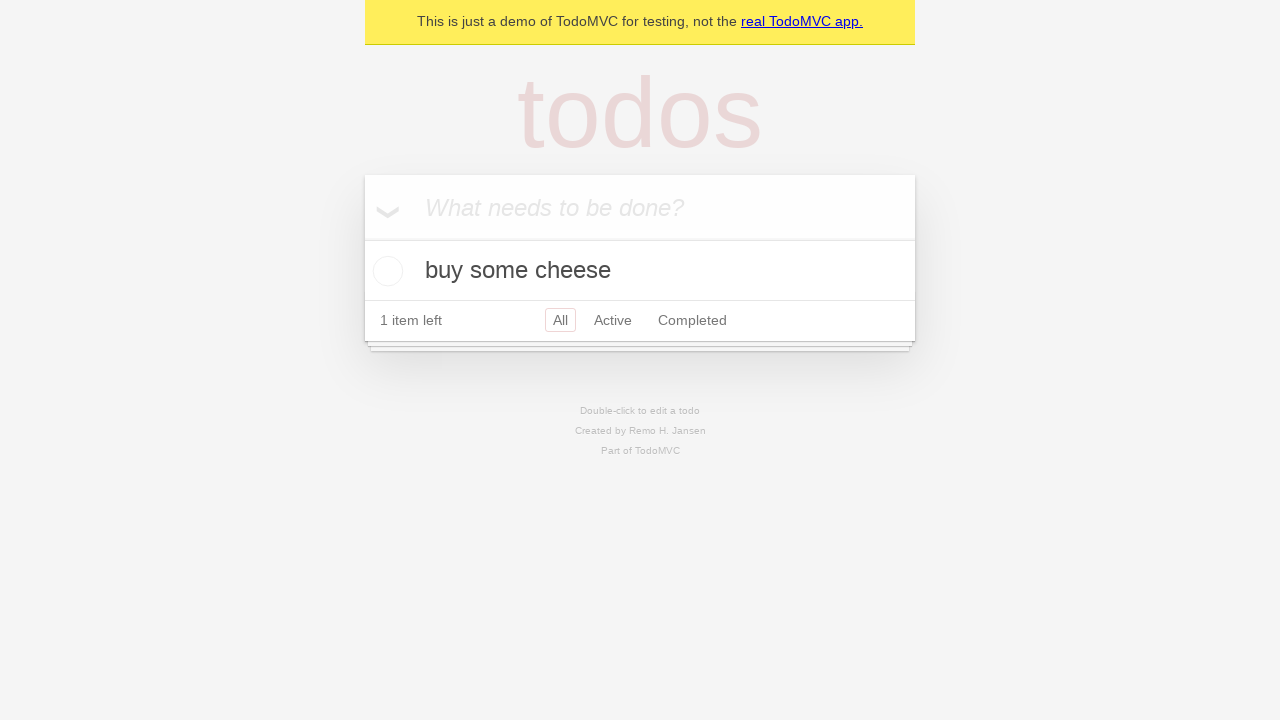

Filled todo input with 'feed the cat' on internal:attr=[placeholder="What needs to be done?"i]
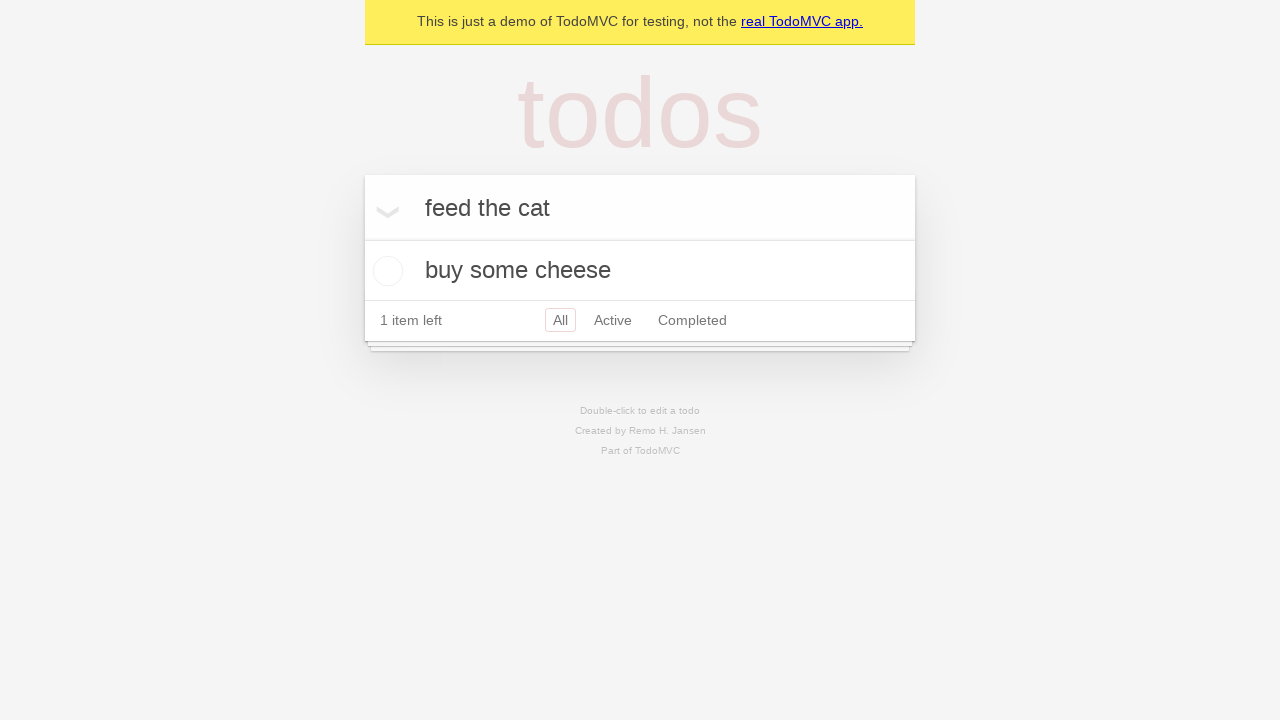

Pressed Enter to create second todo on internal:attr=[placeholder="What needs to be done?"i]
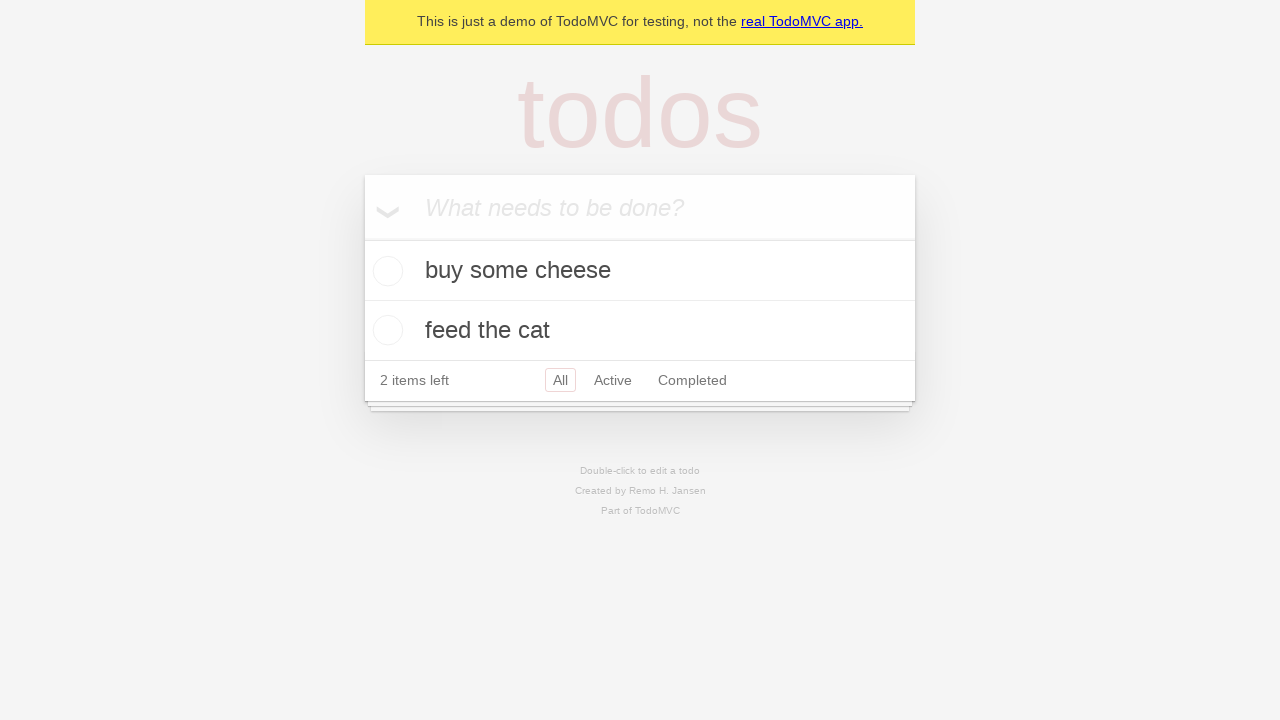

Filled todo input with 'book a doctors appointment' on internal:attr=[placeholder="What needs to be done?"i]
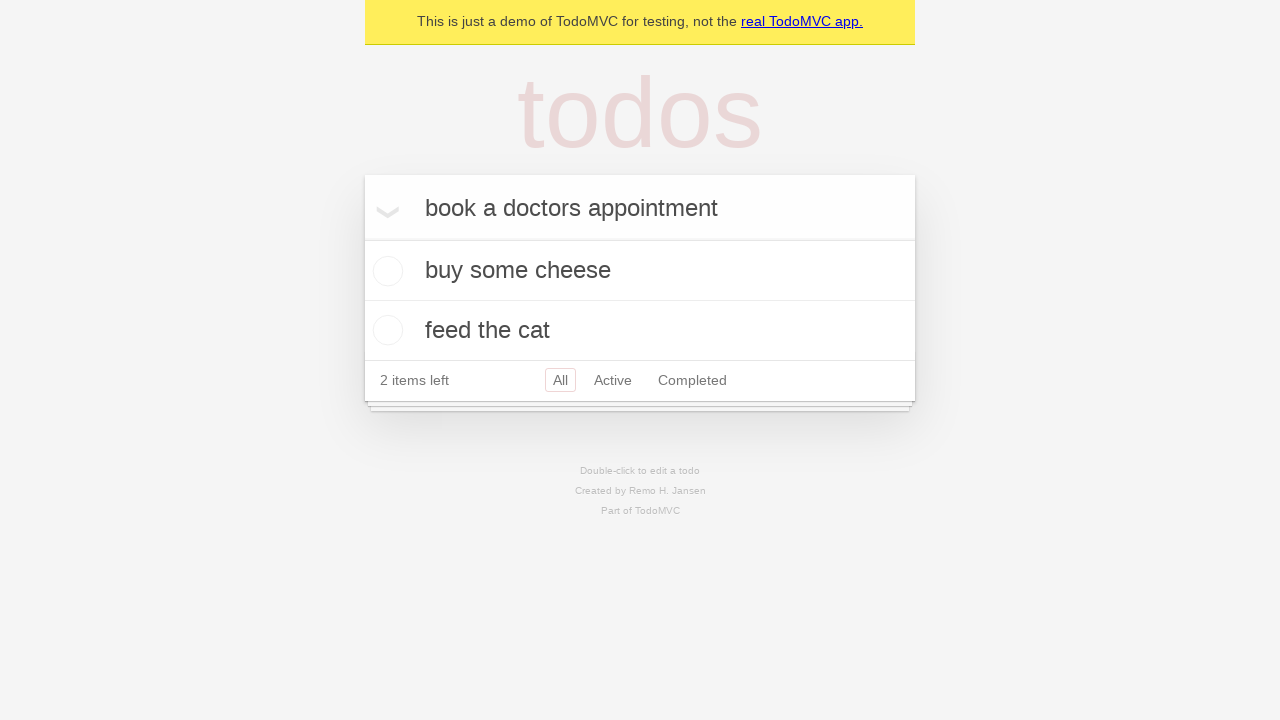

Pressed Enter to create third todo on internal:attr=[placeholder="What needs to be done?"i]
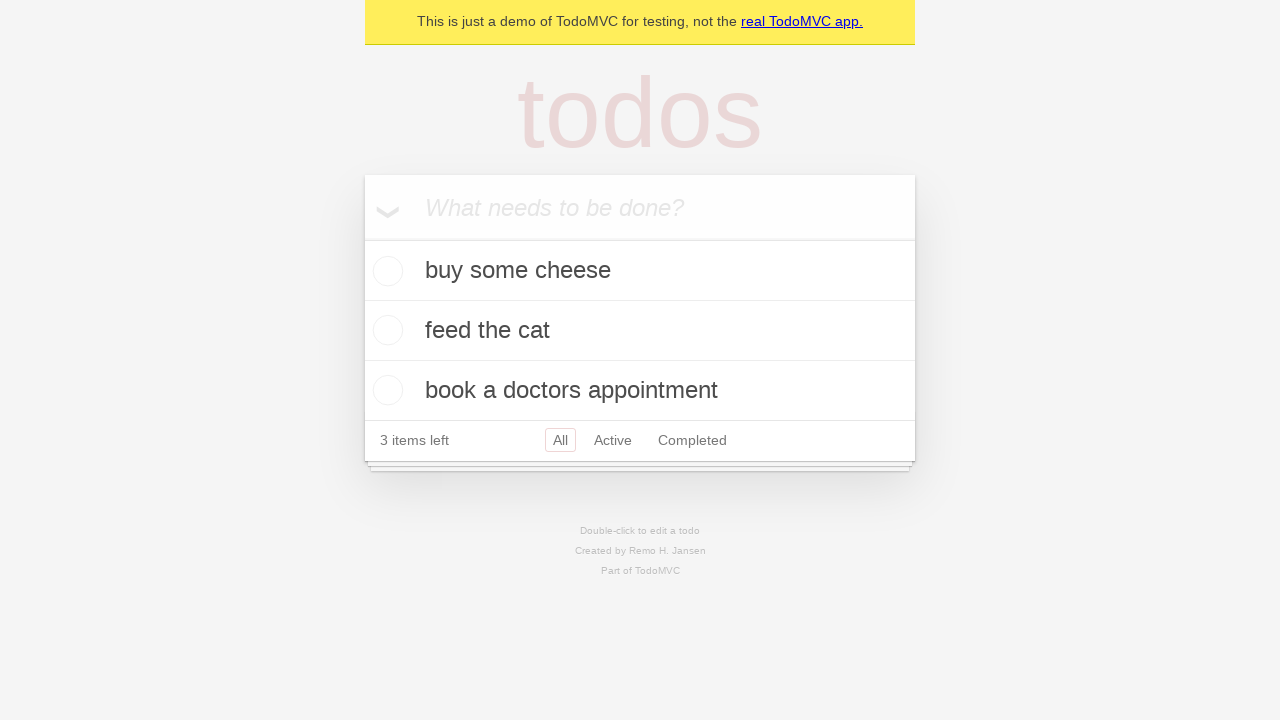

Checked 'Mark all as complete' checkbox at (362, 238) on internal:label="Mark all as complete"i
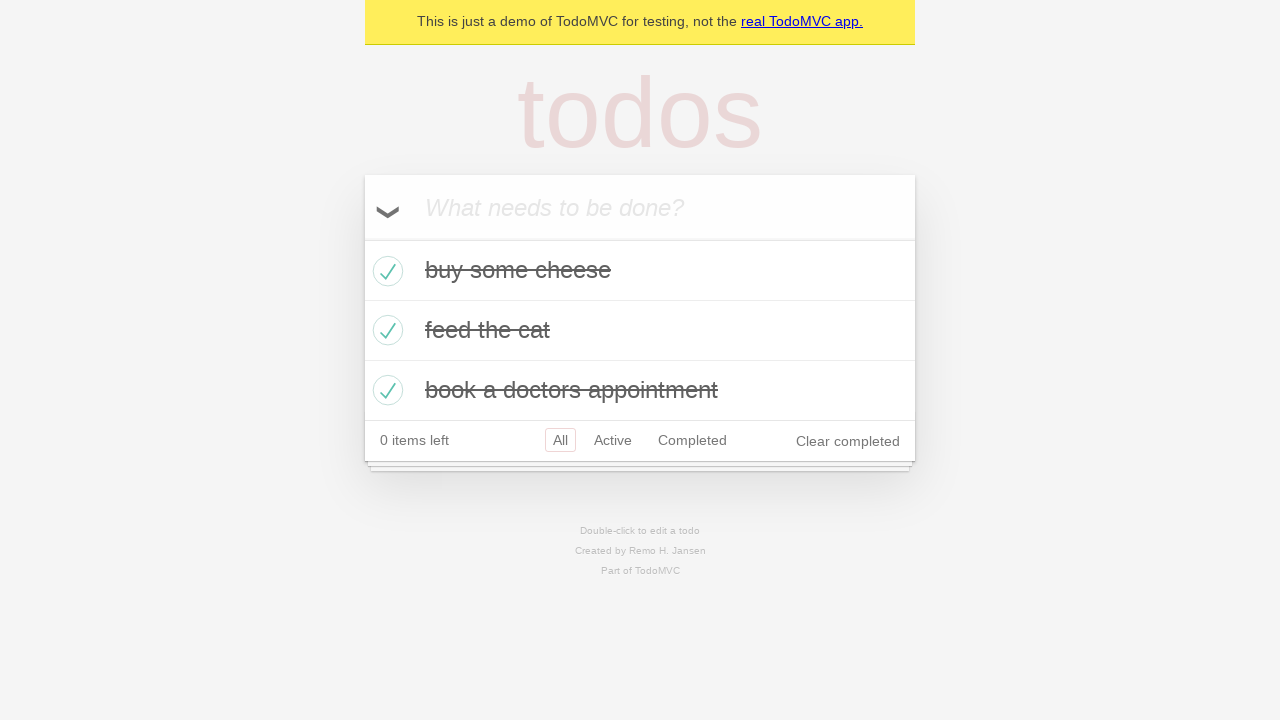

Unchecked first todo item at (385, 271) on internal:testid=[data-testid="todo-item"s] >> nth=0 >> internal:role=checkbox
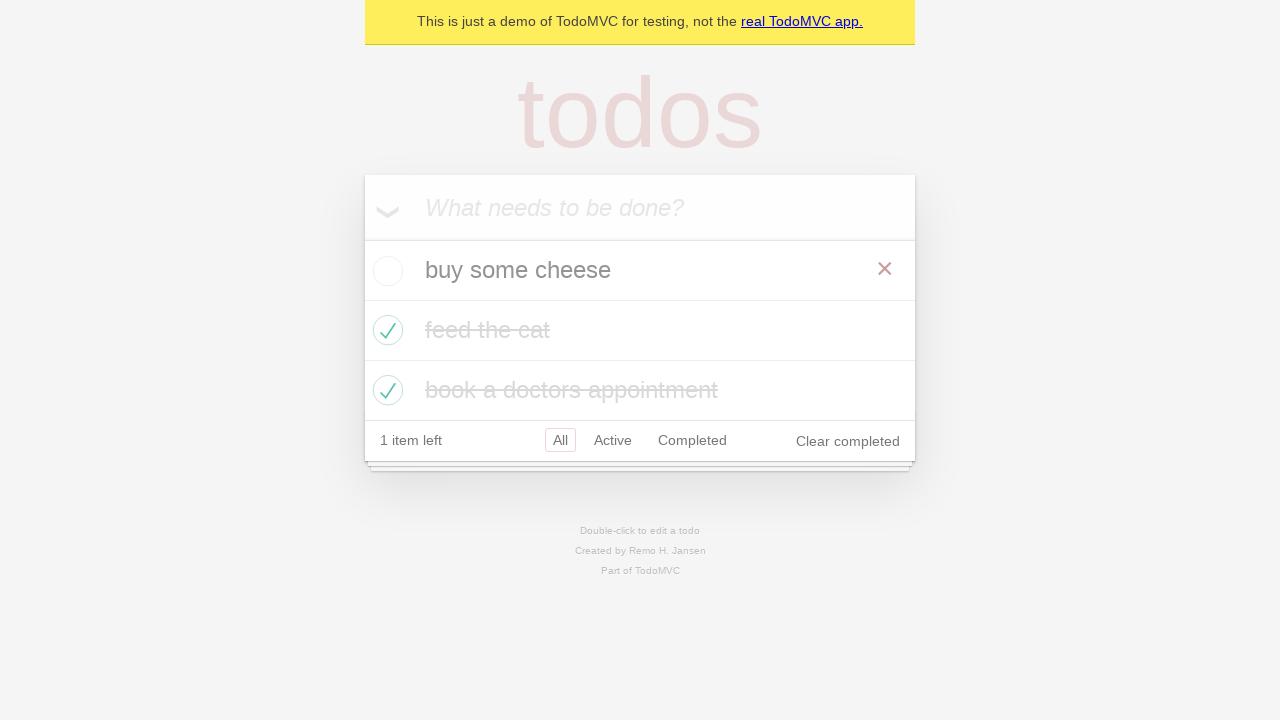

Checked first todo item again at (385, 271) on internal:testid=[data-testid="todo-item"s] >> nth=0 >> internal:role=checkbox
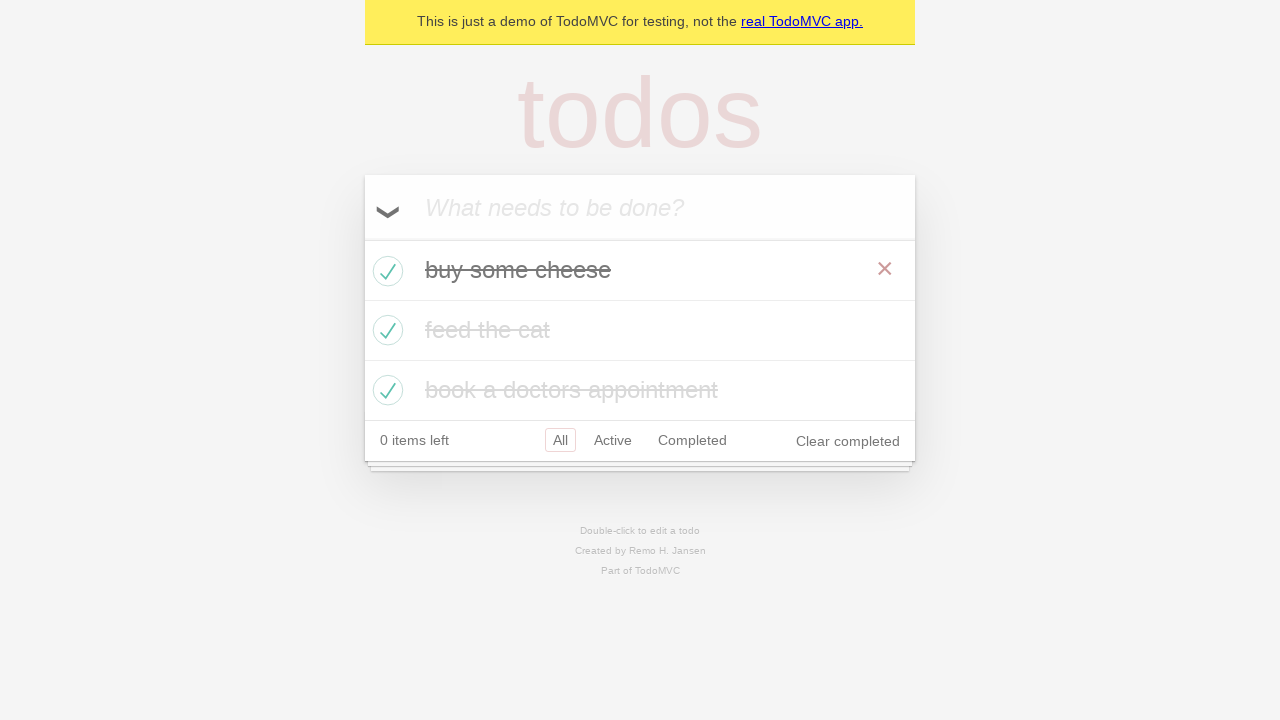

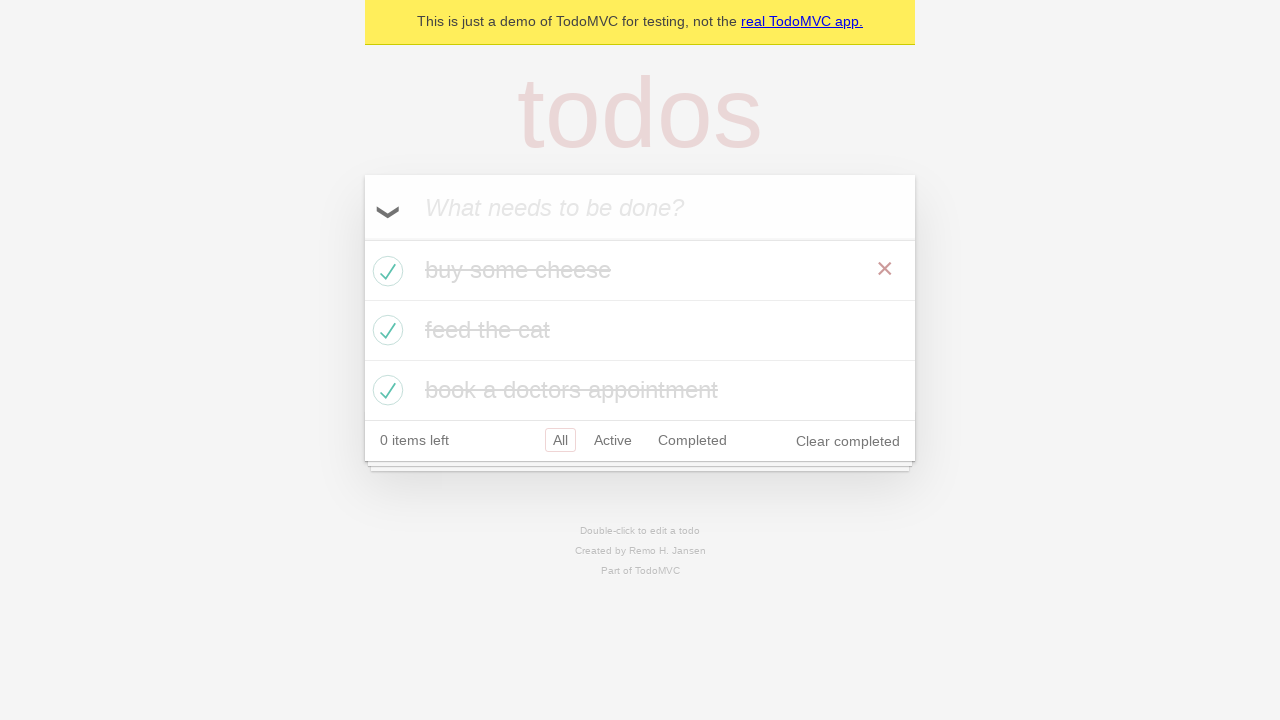